Tests JavaScript confirm dialog handling on W3Schools by switching to an iframe, clicking a "Try it" button to trigger an alert, accepting the alert, and then clicking the Run button.

Starting URL: https://www.w3schools.com/js/tryit.asp?filename=tryjs_confirm

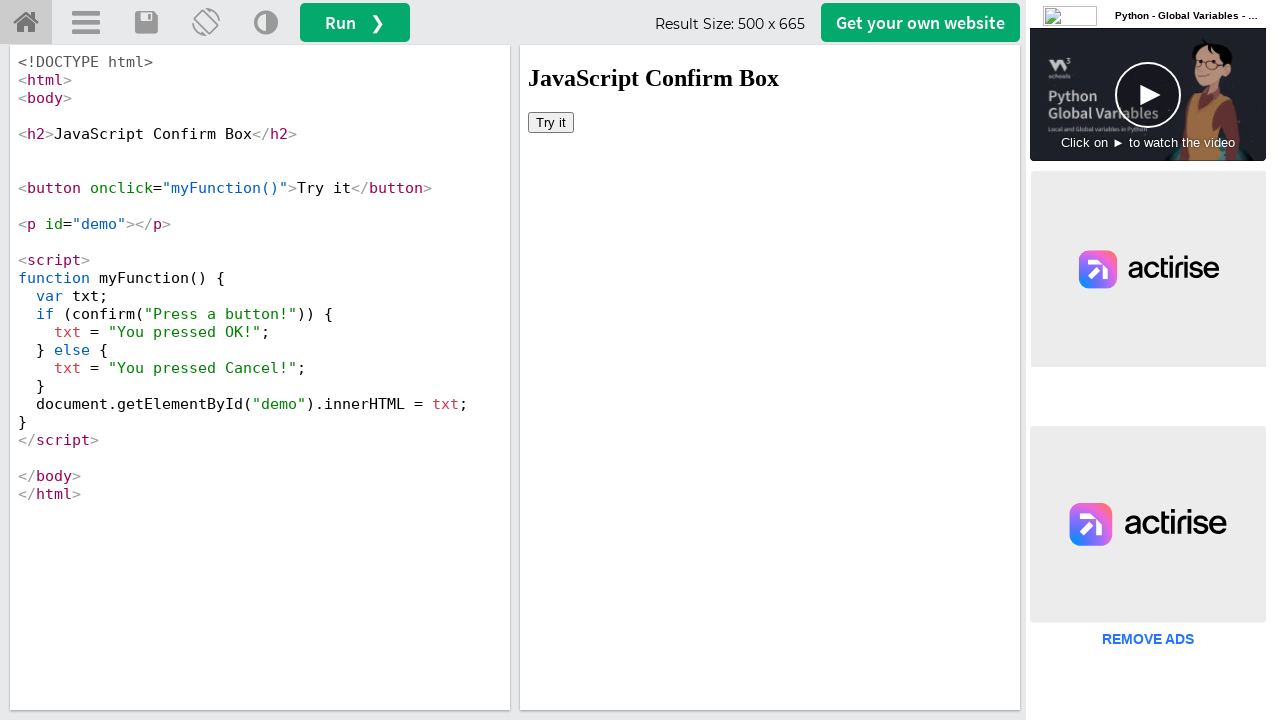

Located the iframe with id 'iframeResult'
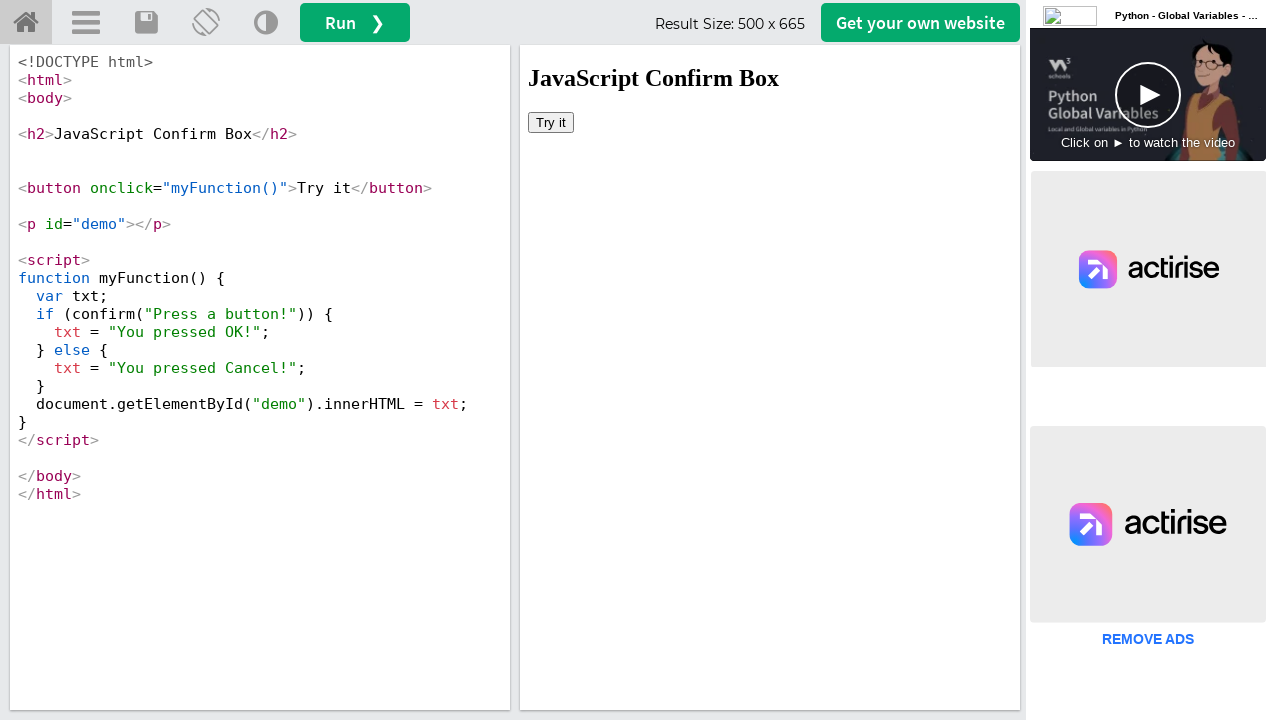

Clicked the 'Try it' button inside the iframe at (551, 122) on #iframeResult >> internal:control=enter-frame >> xpath=//button[text()='Try it']
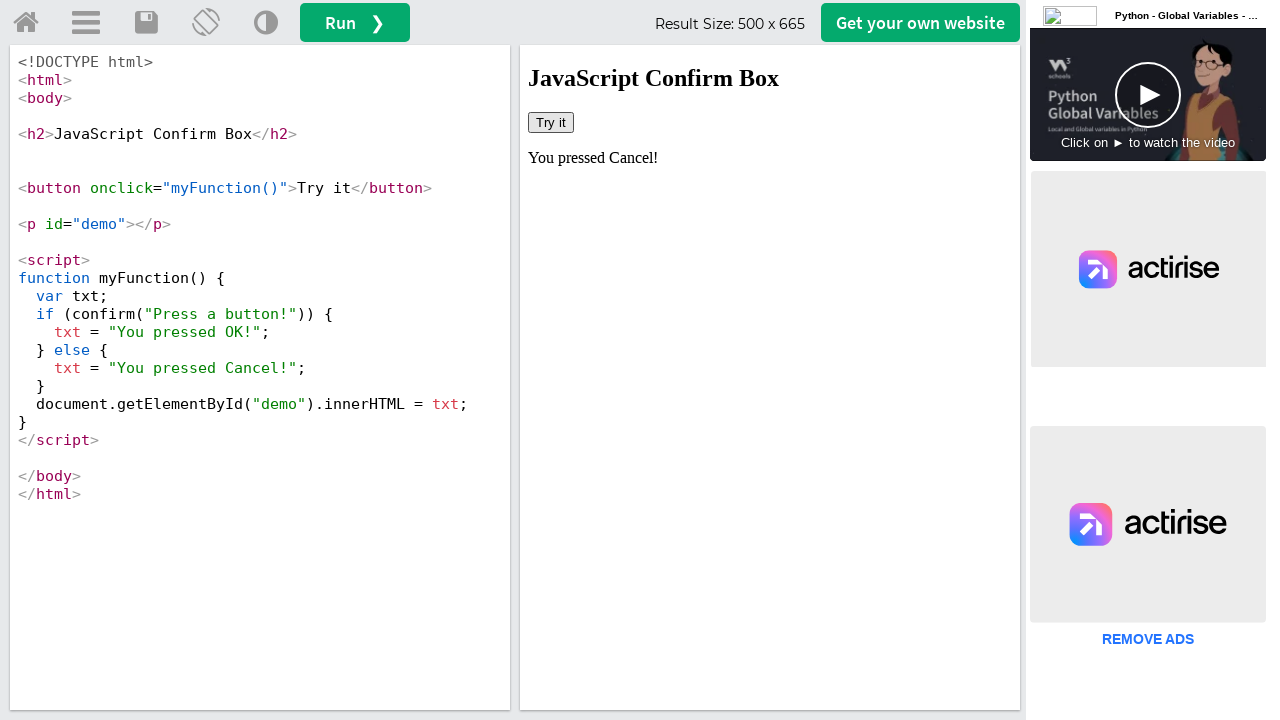

Set up initial dialog handler to accept dialogs
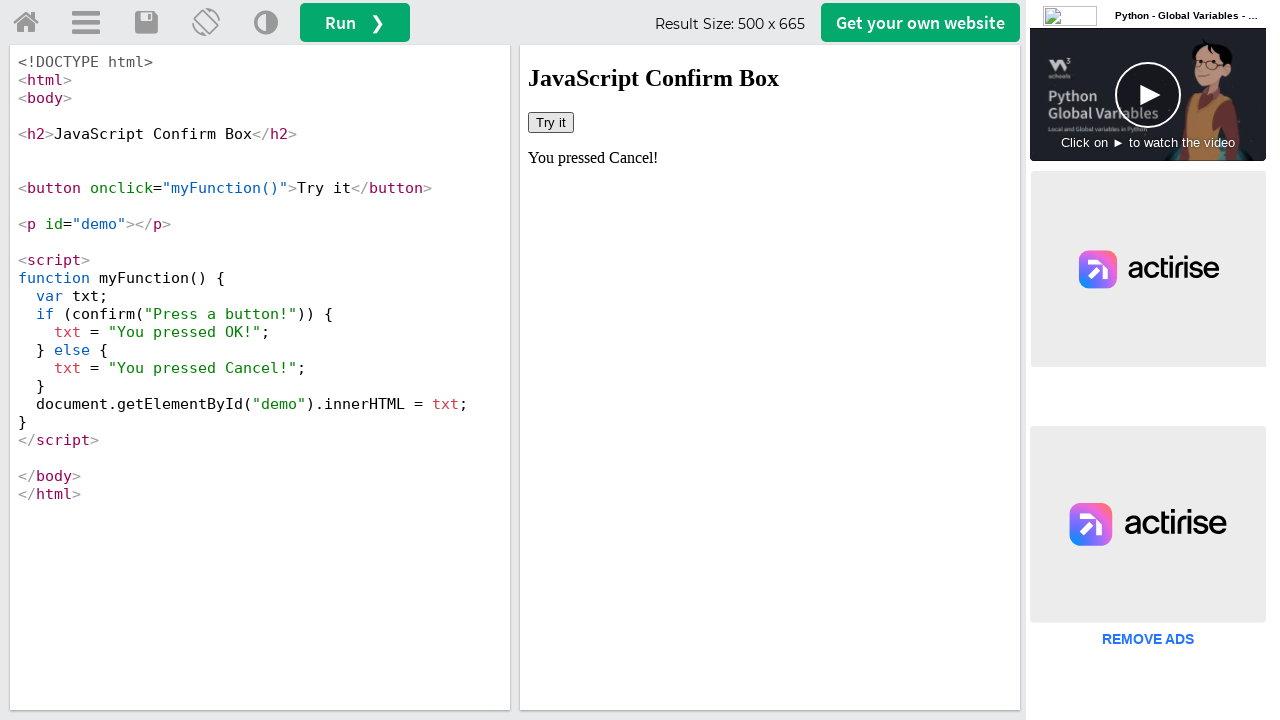

Registered more reliable dialog handler function
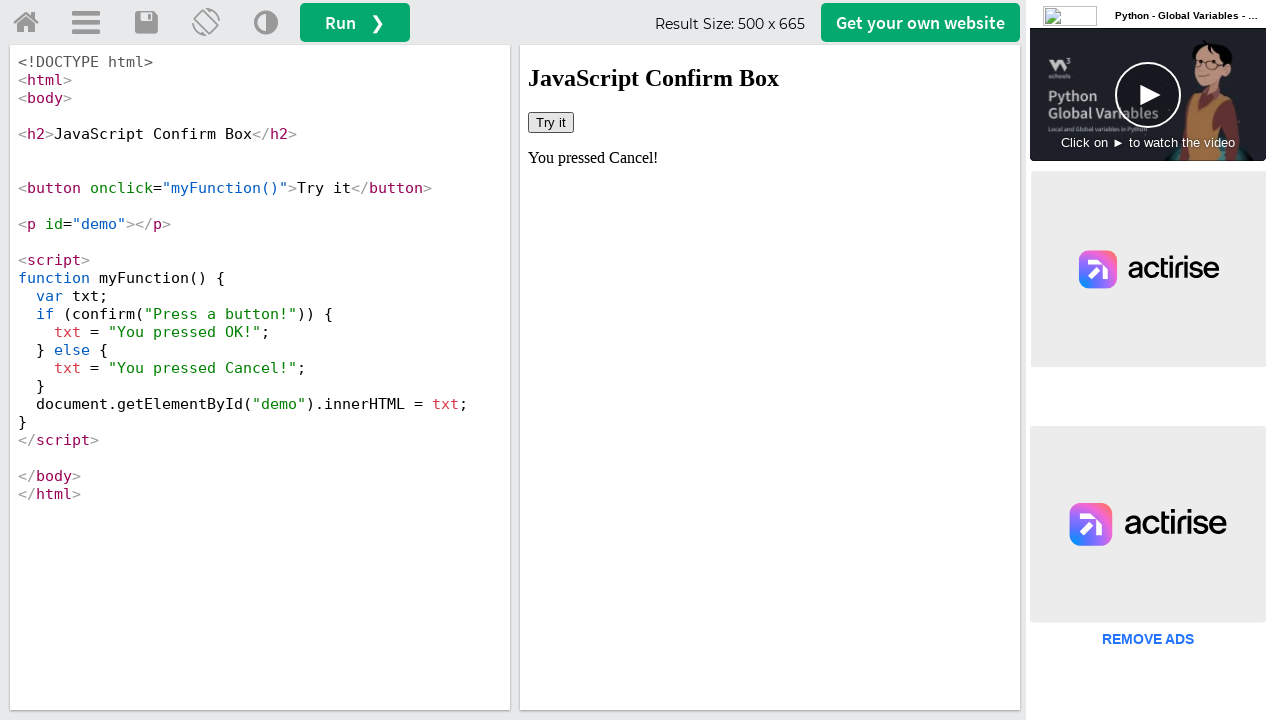

Clicked the 'Try it' button again to trigger dialog with handler ready at (551, 122) on #iframeResult >> internal:control=enter-frame >> xpath=//button[text()='Try it']
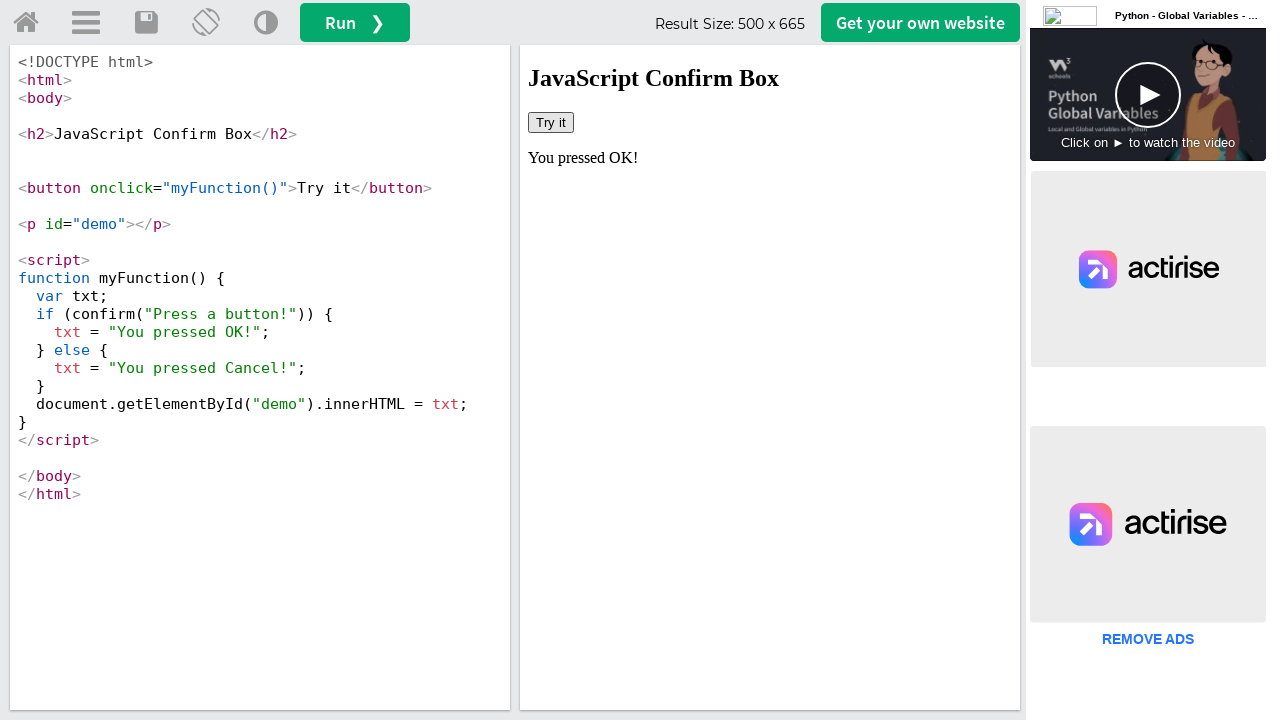

Waited 1000ms for dialog to be handled
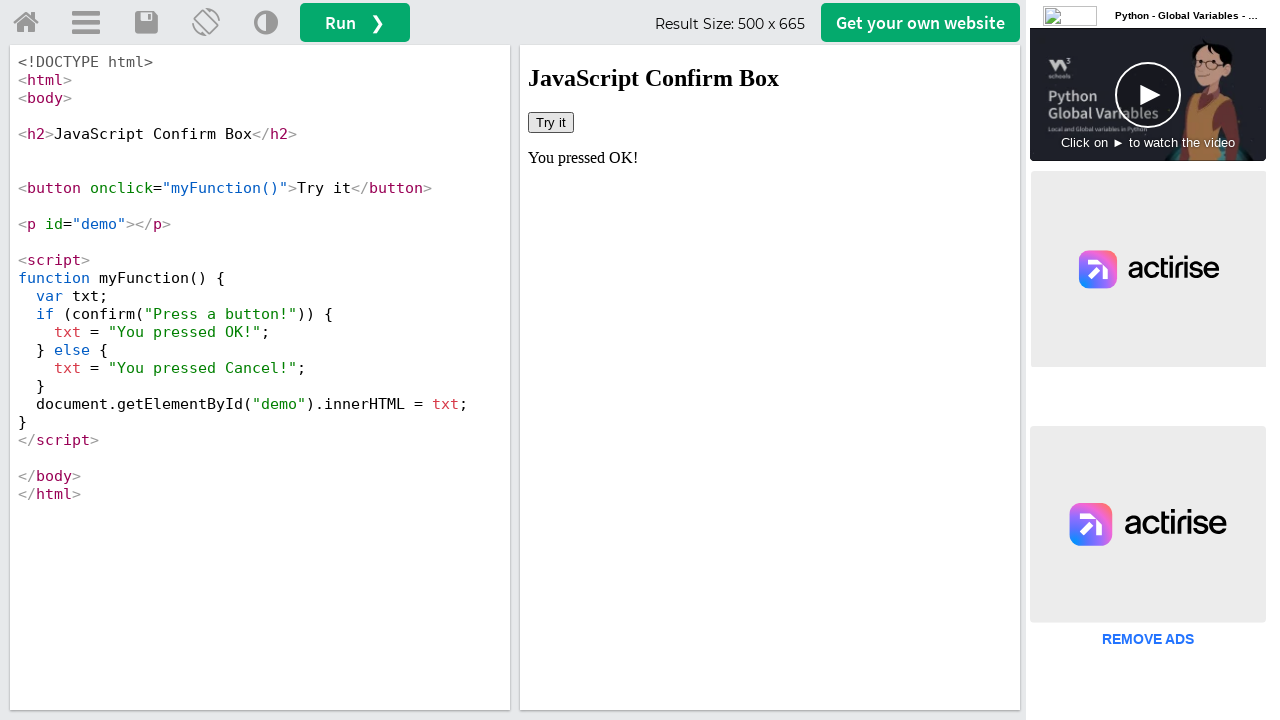

Clicked the Run button on the main page at (355, 22) on #runbtn
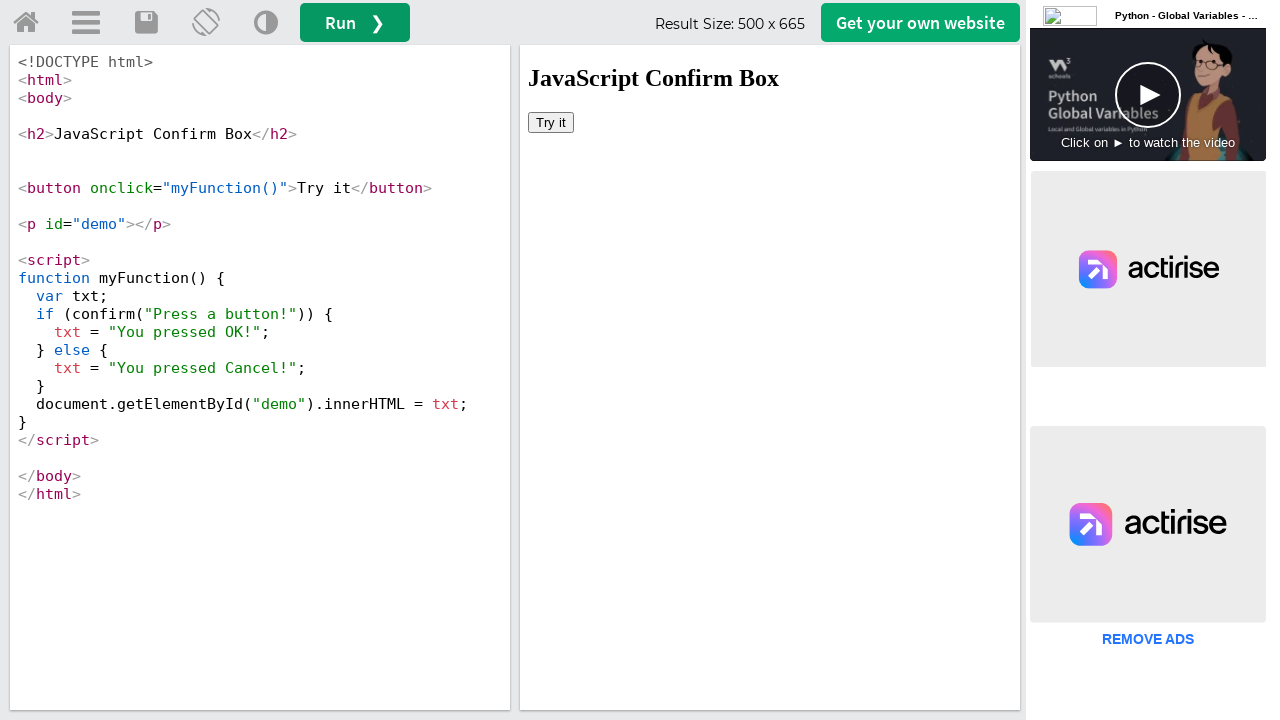

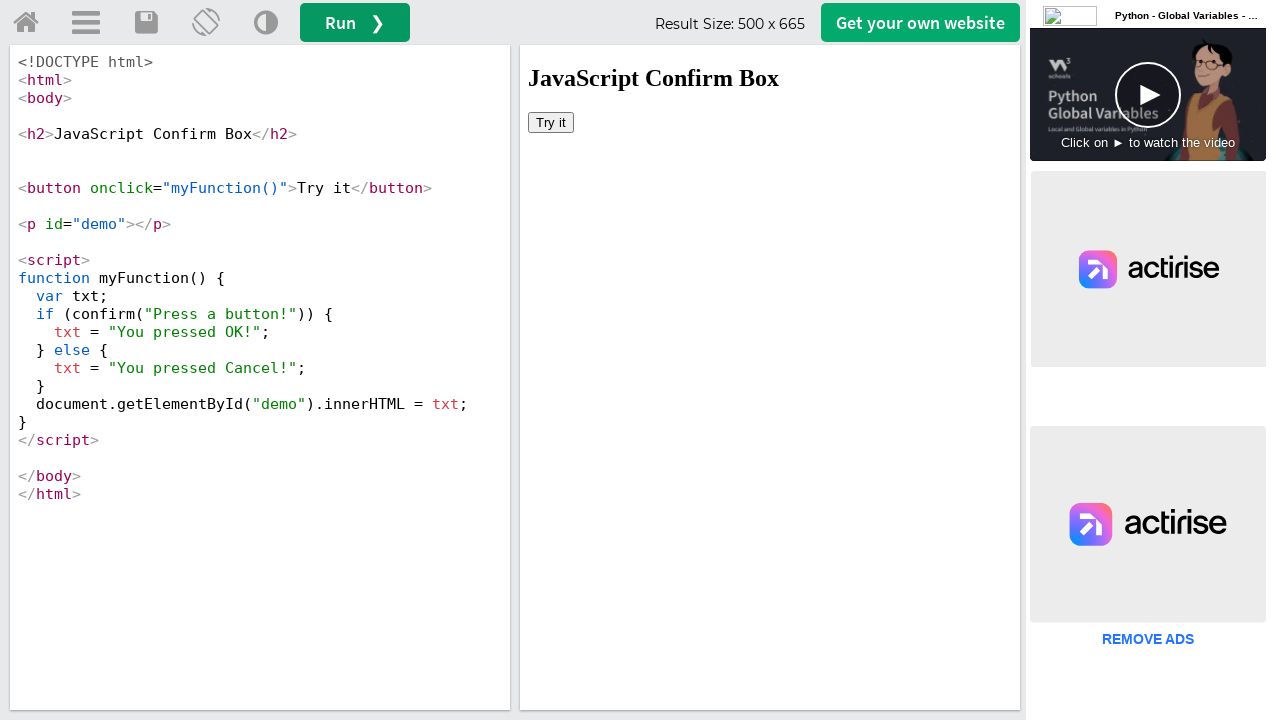